Tests the forgot password link functionality by clicking on it and verifying navigation to the password reset page

Starting URL: https://opensource-demo.orangehrmlive.com/web/index.php/auth/login

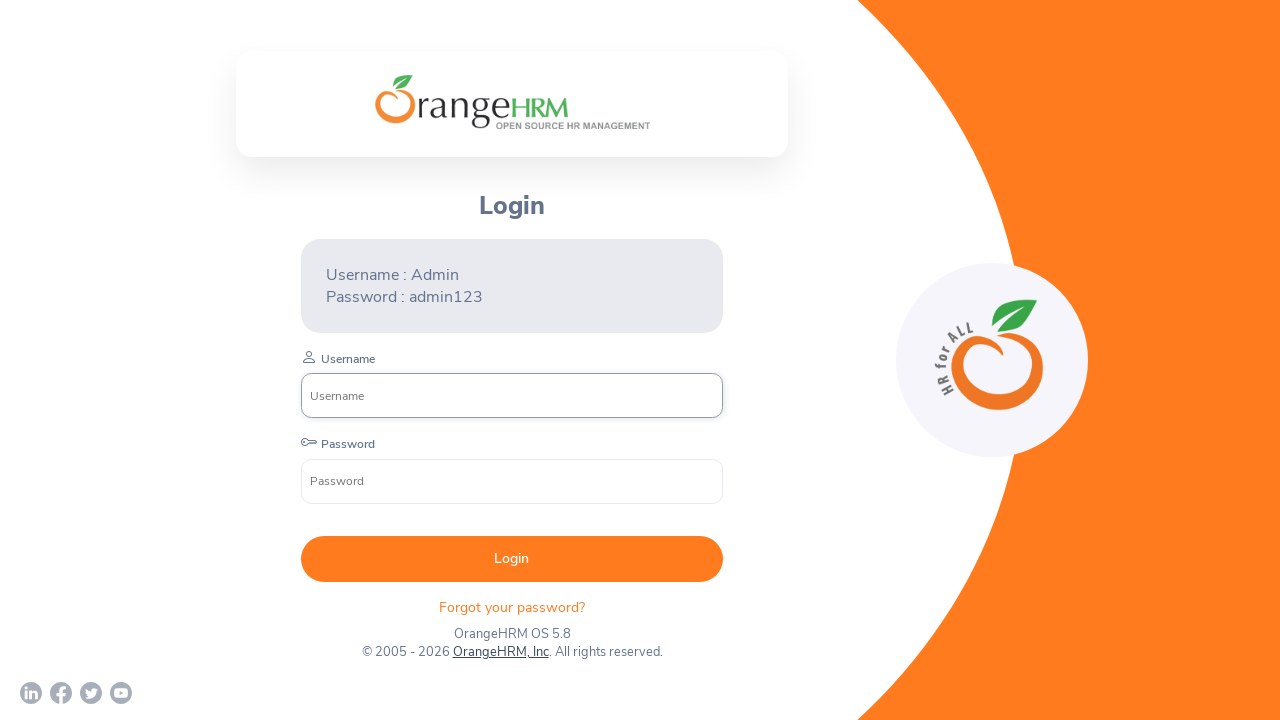

Clicked on 'Forgot your password?' link at (512, 607) on xpath=//p[@class='oxd-text oxd-text--p orangehrm-login-forgot-header']
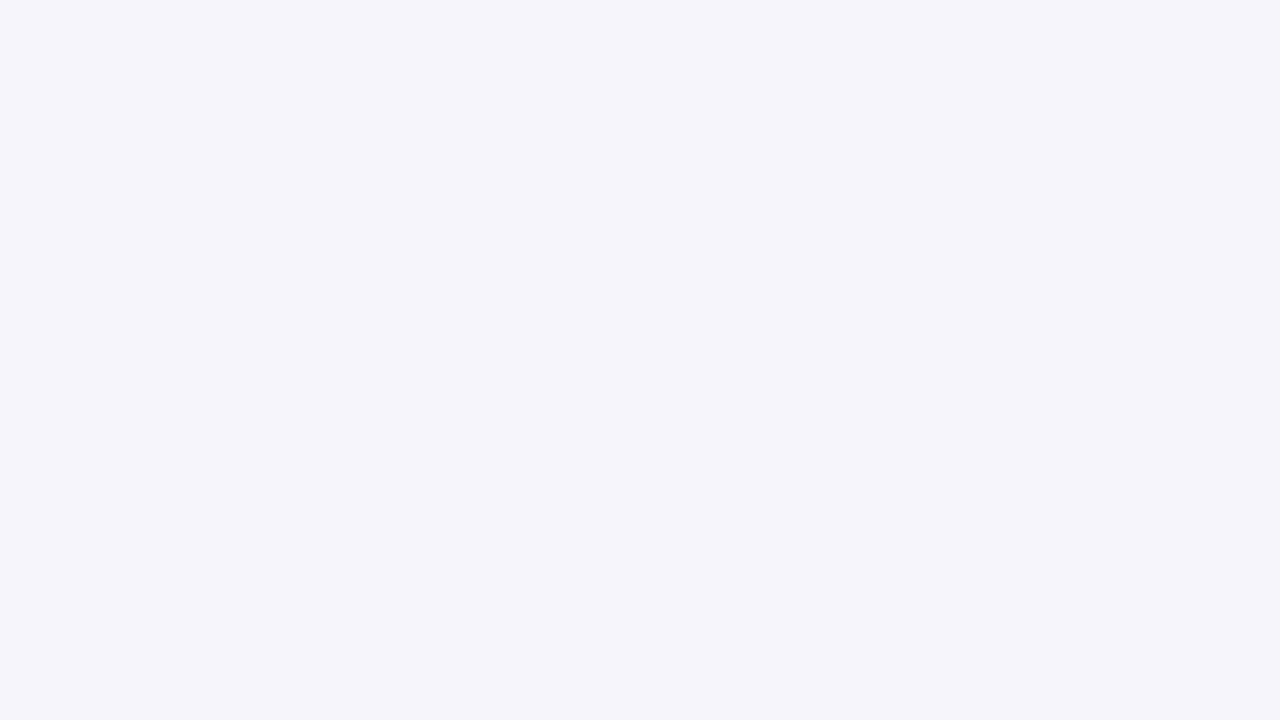

Password reset page loaded and submit button is visible
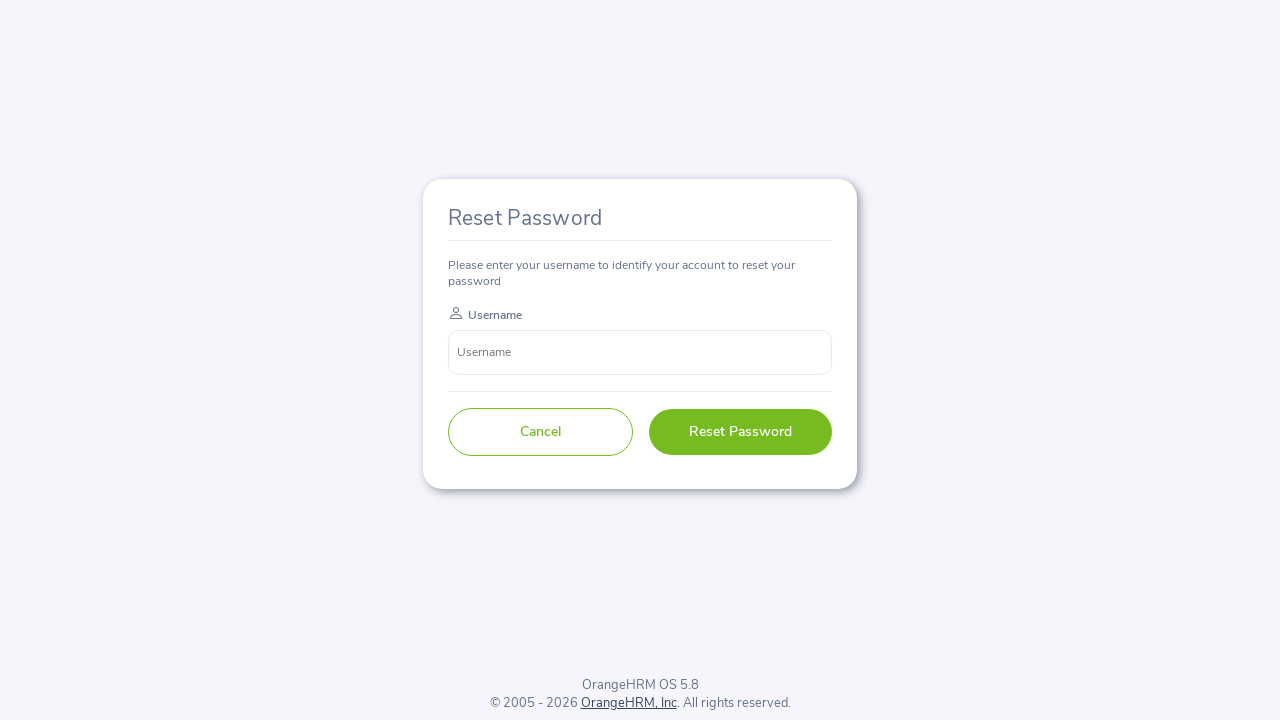

Verified navigation to password reset page (URL assertion passed)
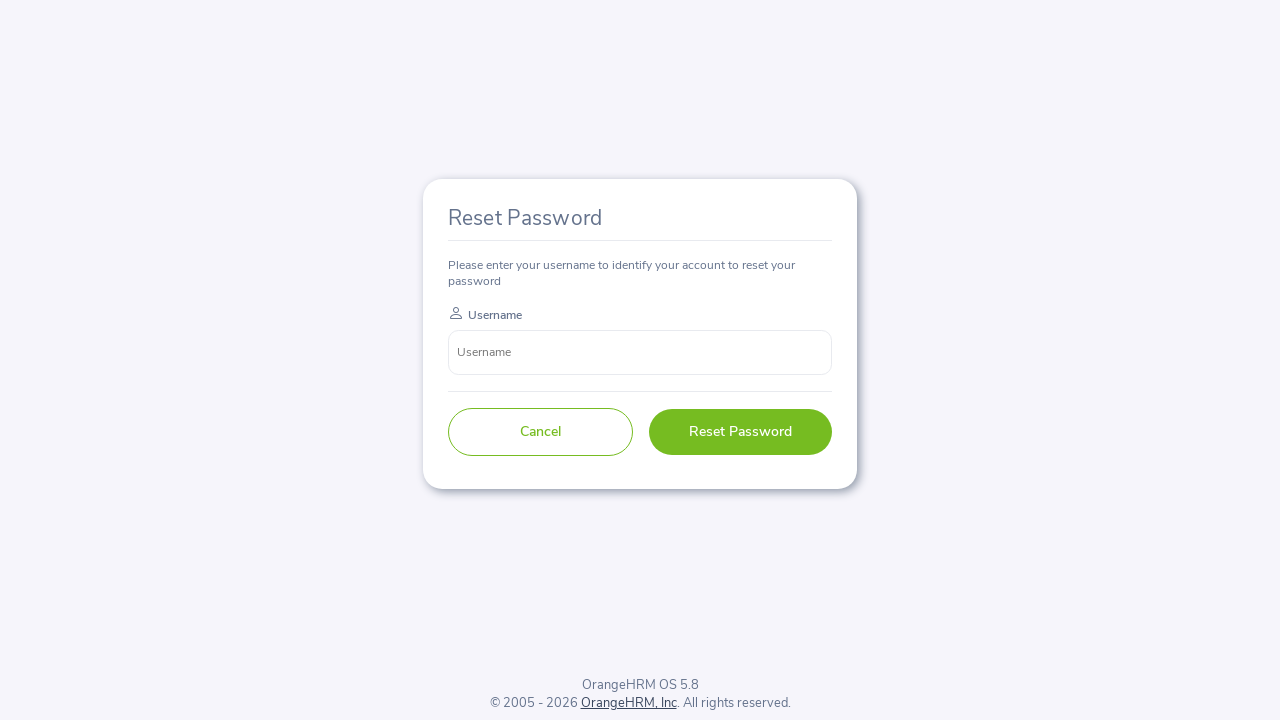

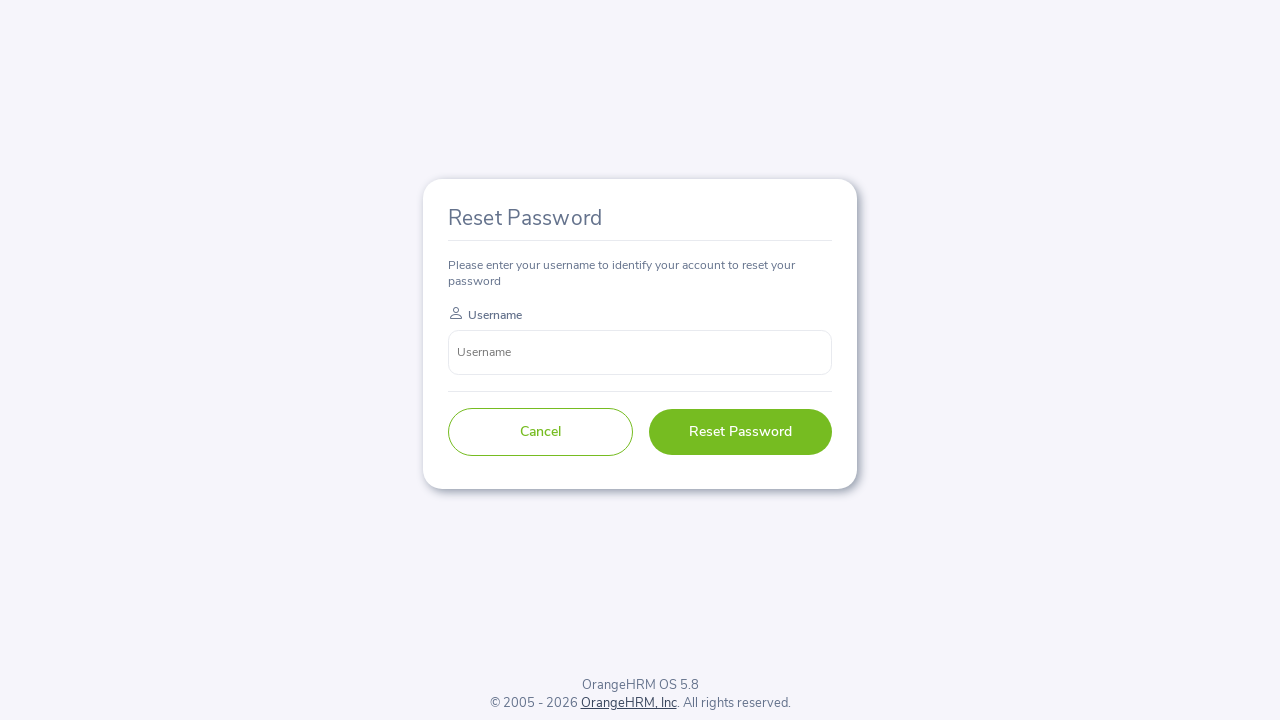